Tests UI interactions on a practice page by clicking a hide button and then selecting each radio button in a group of car options

Starting URL: https://www.letskodeit.com/practice

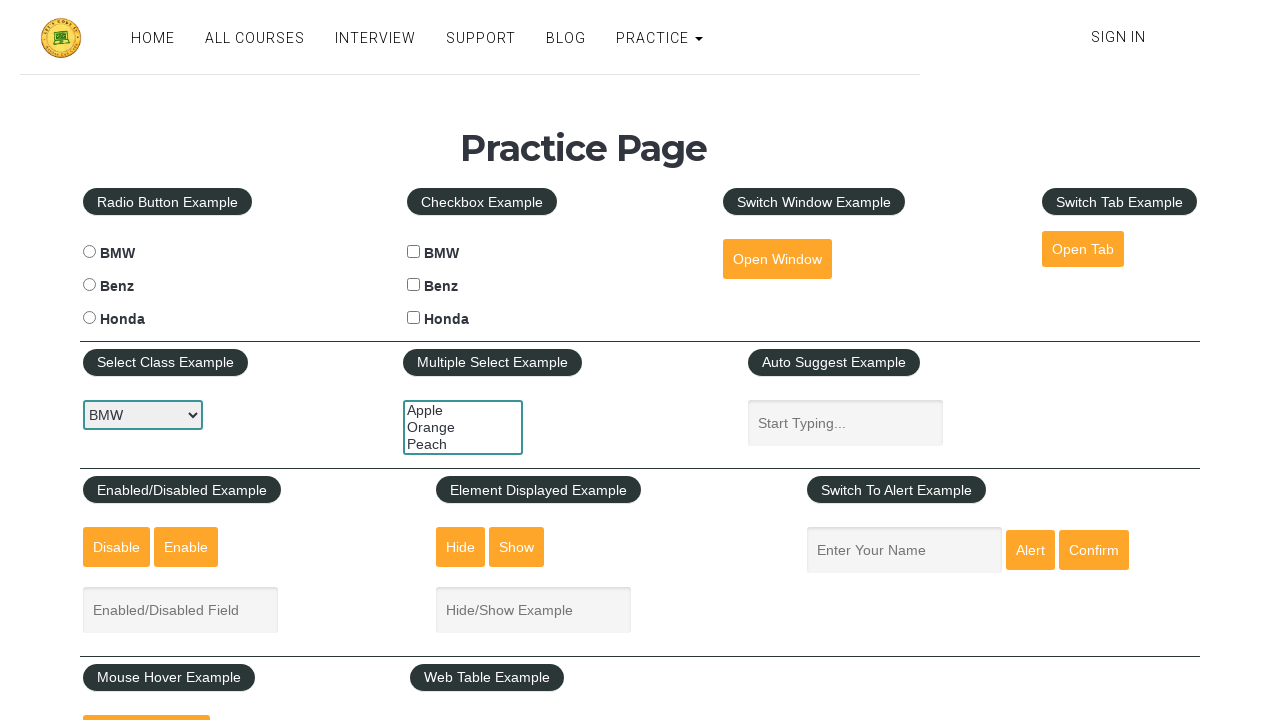

Clicked hide textbox button at (461, 547) on #hide-textbox
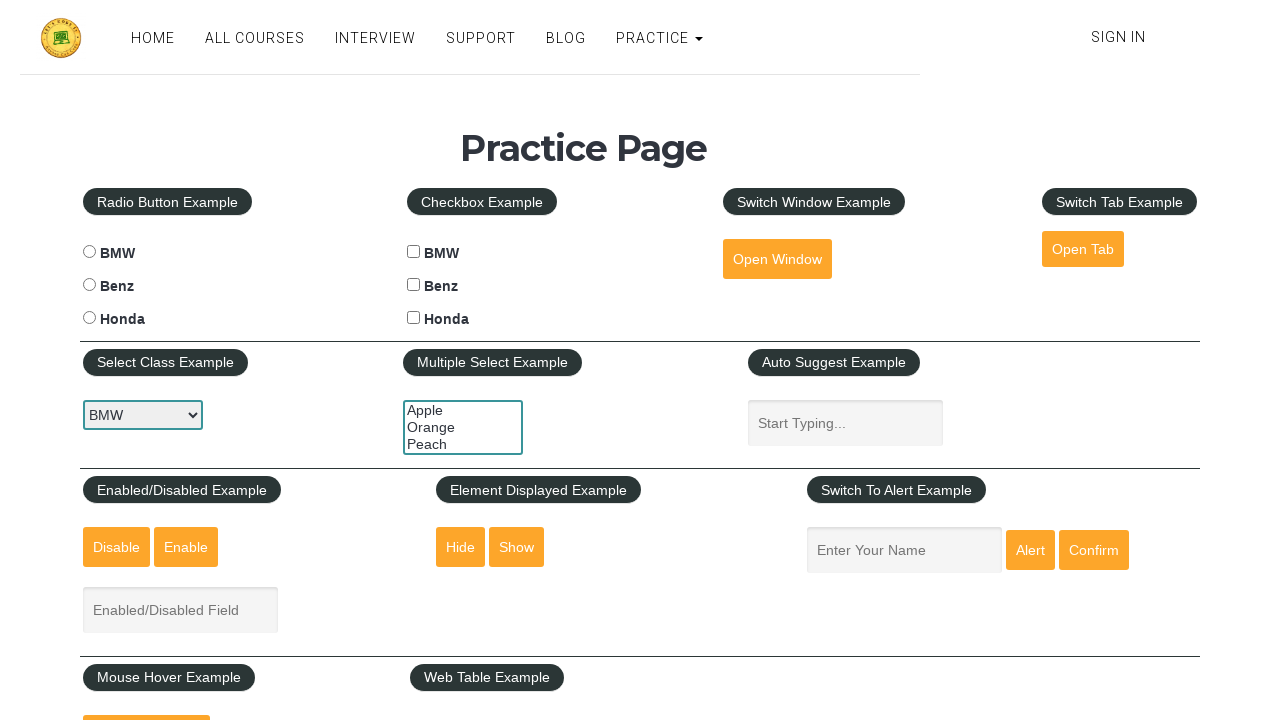

Verified hide button visibility state
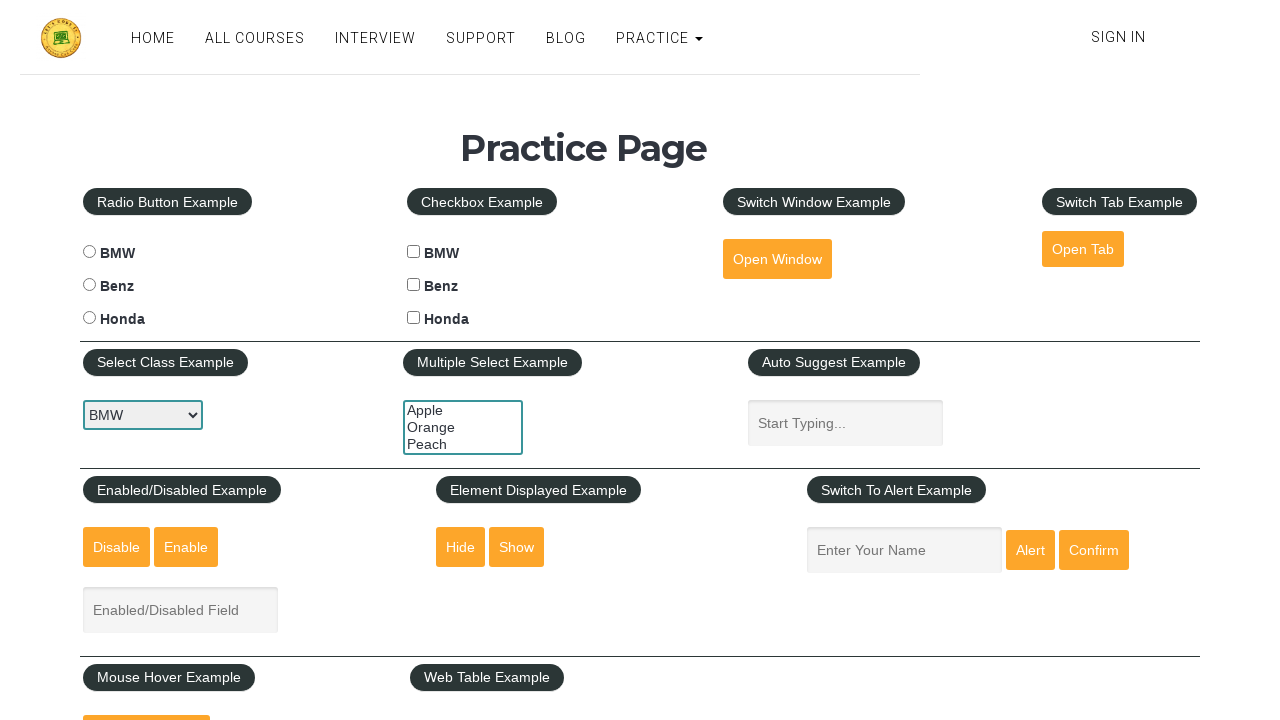

Located 3 car radio buttons
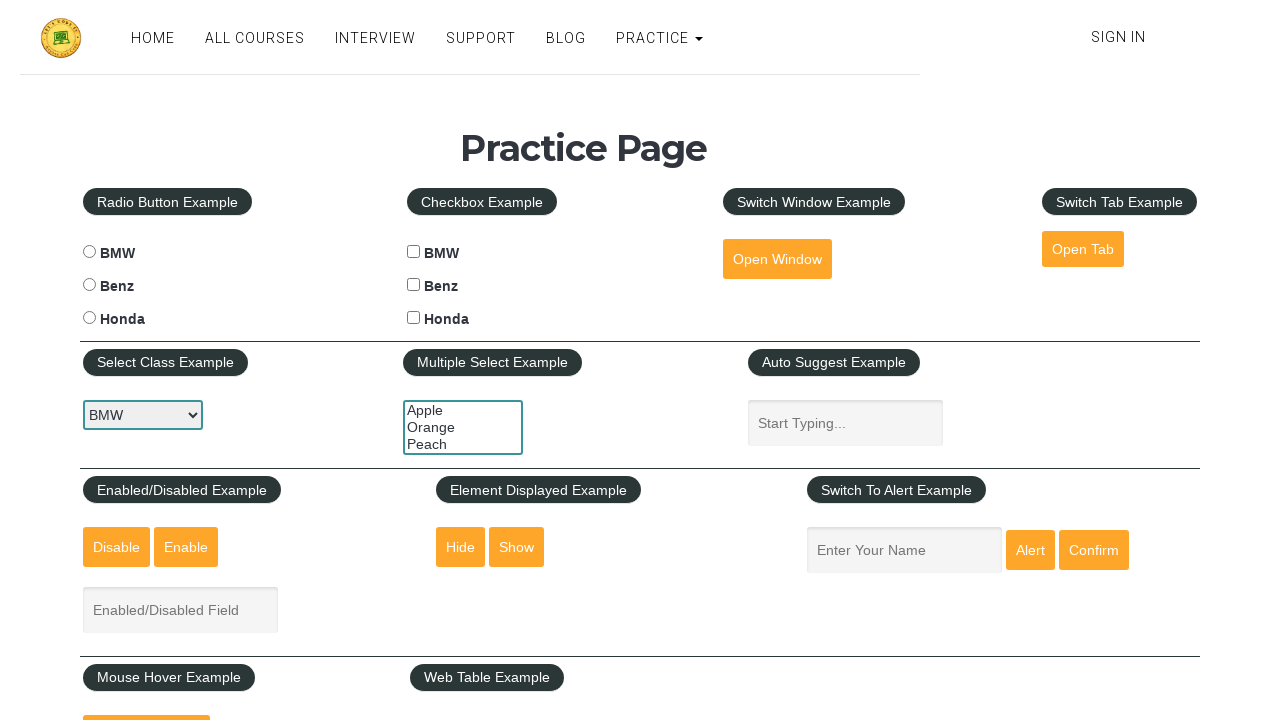

Clicked radio button at index 0 at (89, 252) on xpath=//input[contains(@name,'cars') and contains(@type,'radio')] >> nth=0
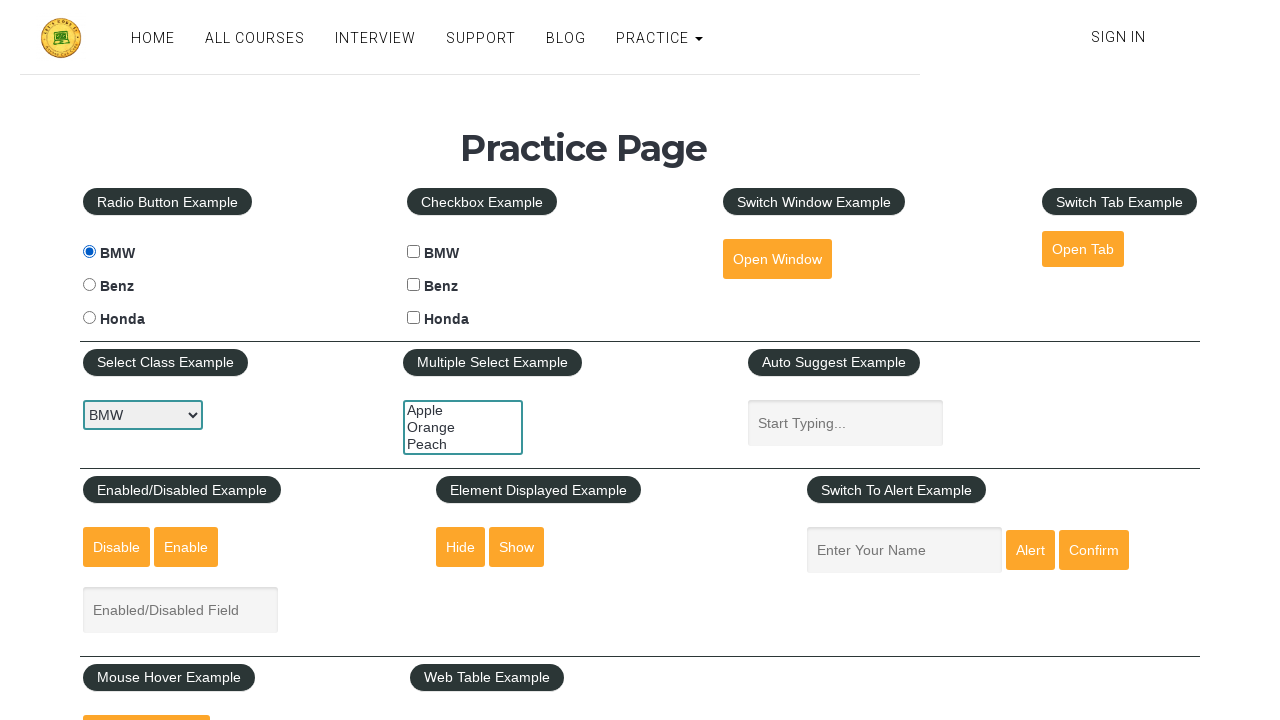

Radio button 'bmw' selected -> True
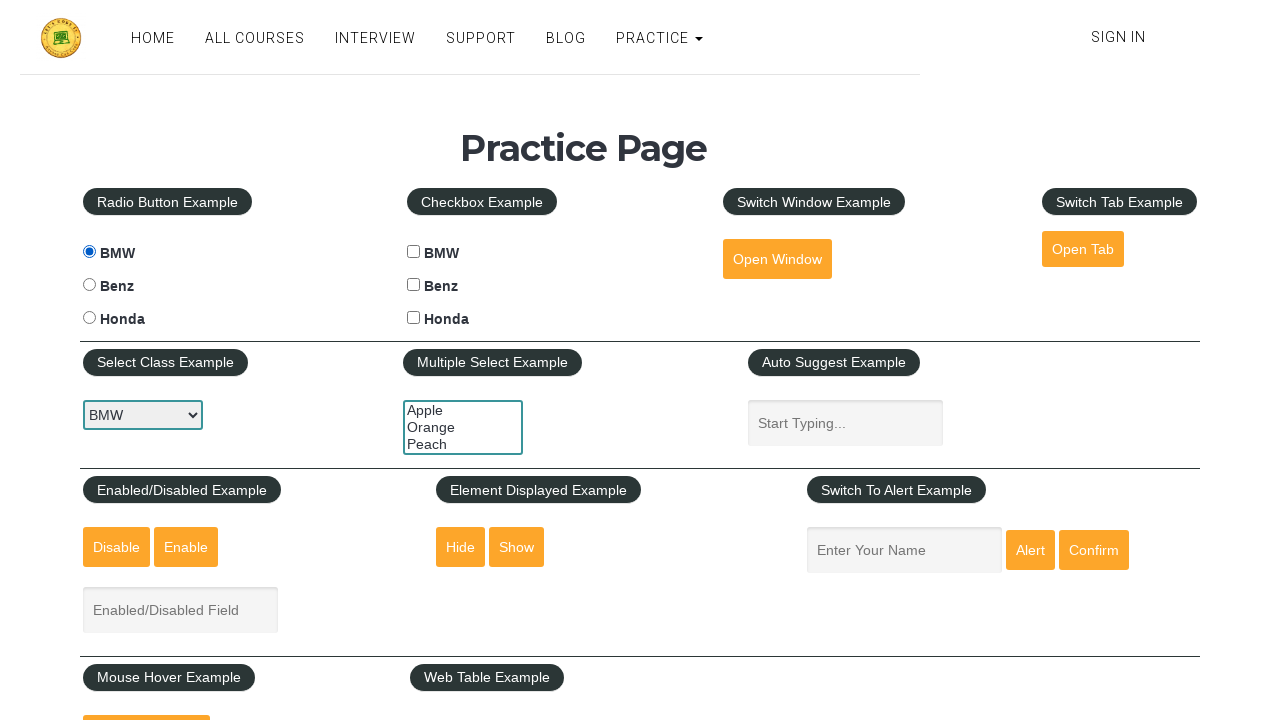

Clicked radio button at index 1 at (89, 285) on xpath=//input[contains(@name,'cars') and contains(@type,'radio')] >> nth=1
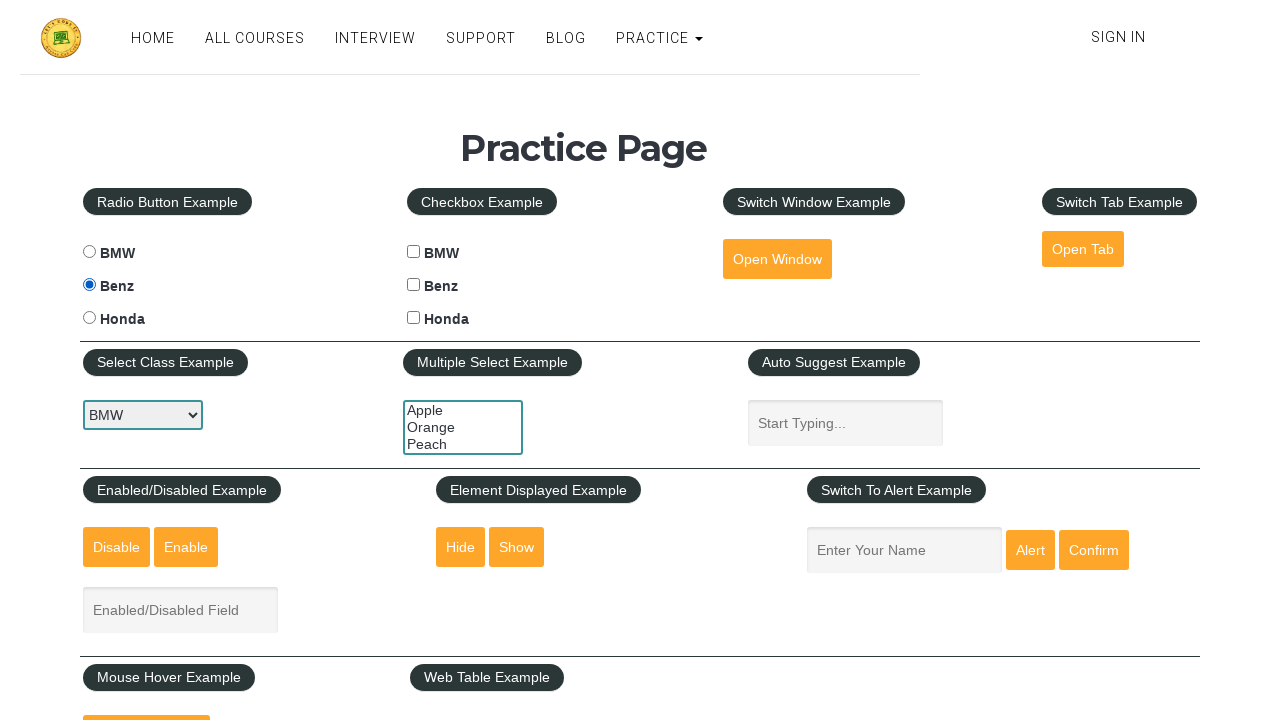

Radio button 'benz' selected -> True
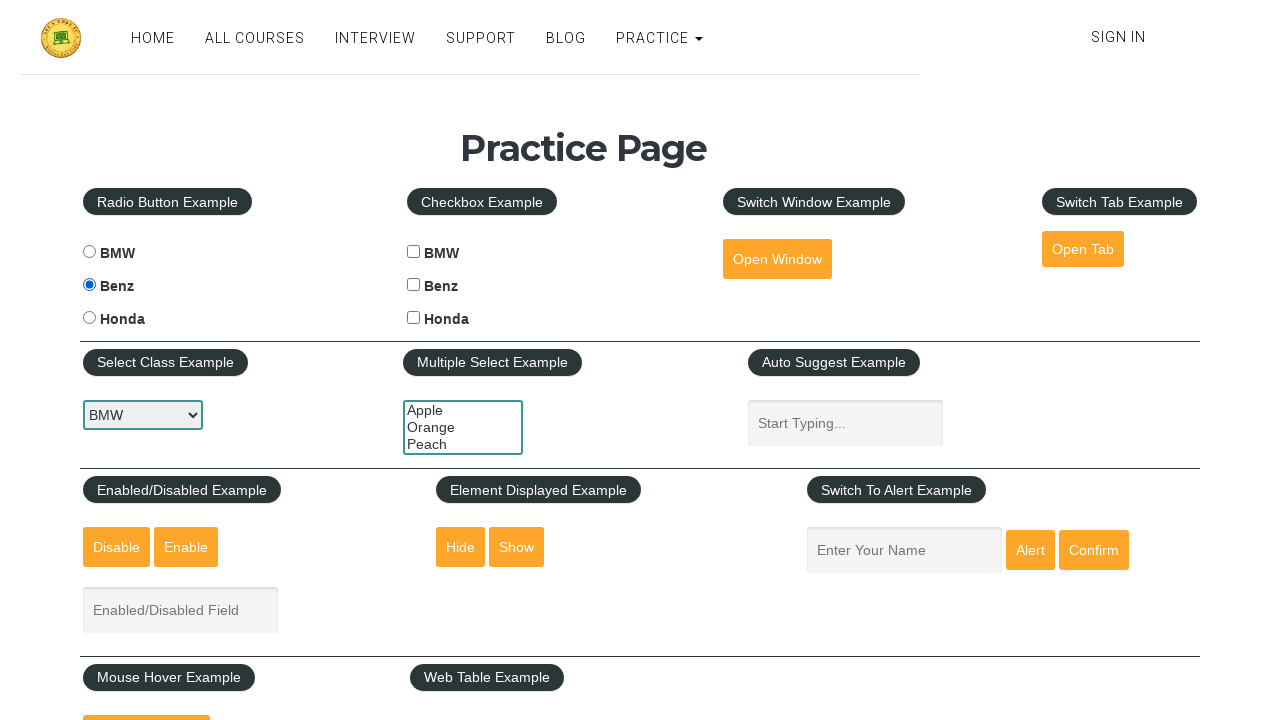

Clicked radio button at index 2 at (89, 318) on xpath=//input[contains(@name,'cars') and contains(@type,'radio')] >> nth=2
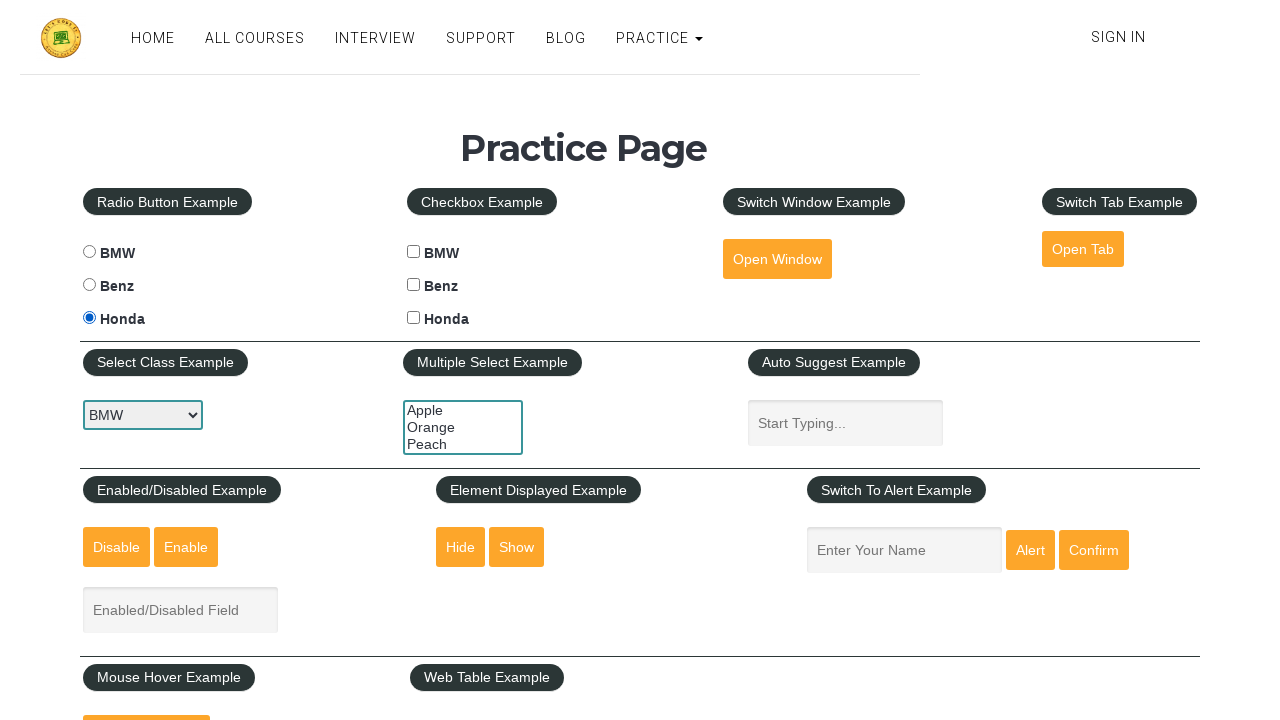

Radio button 'honda' selected -> True
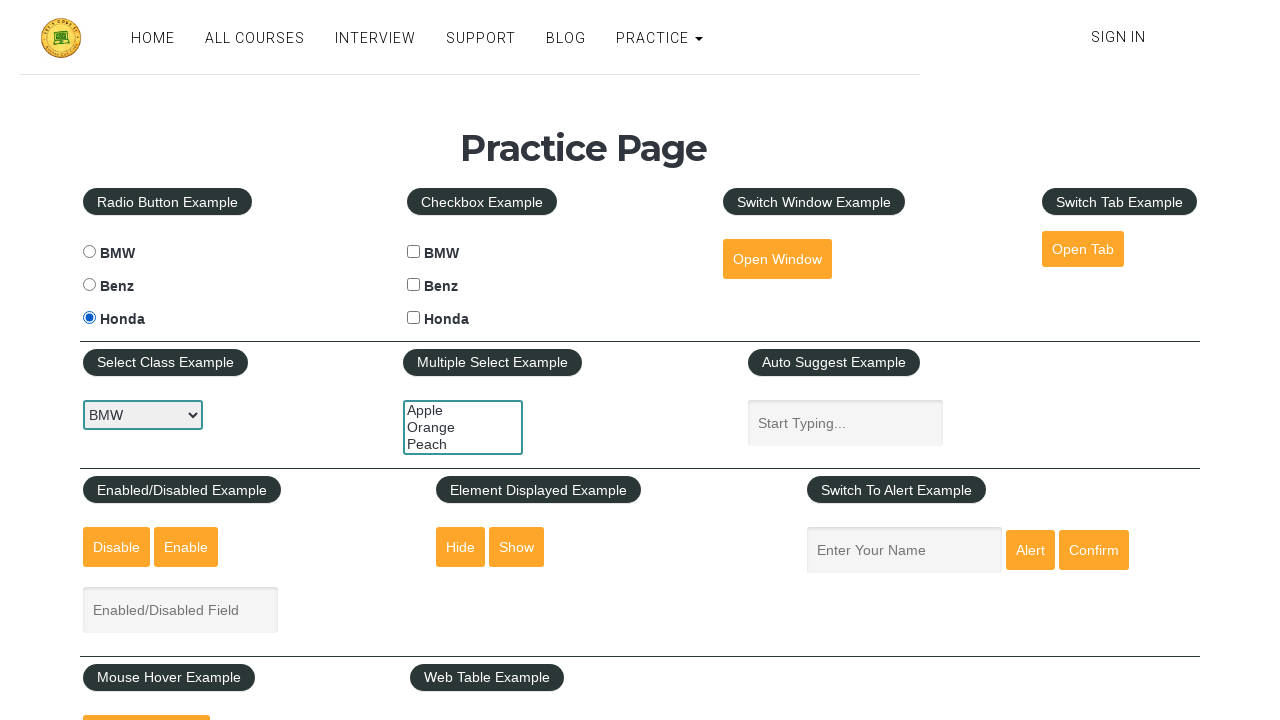

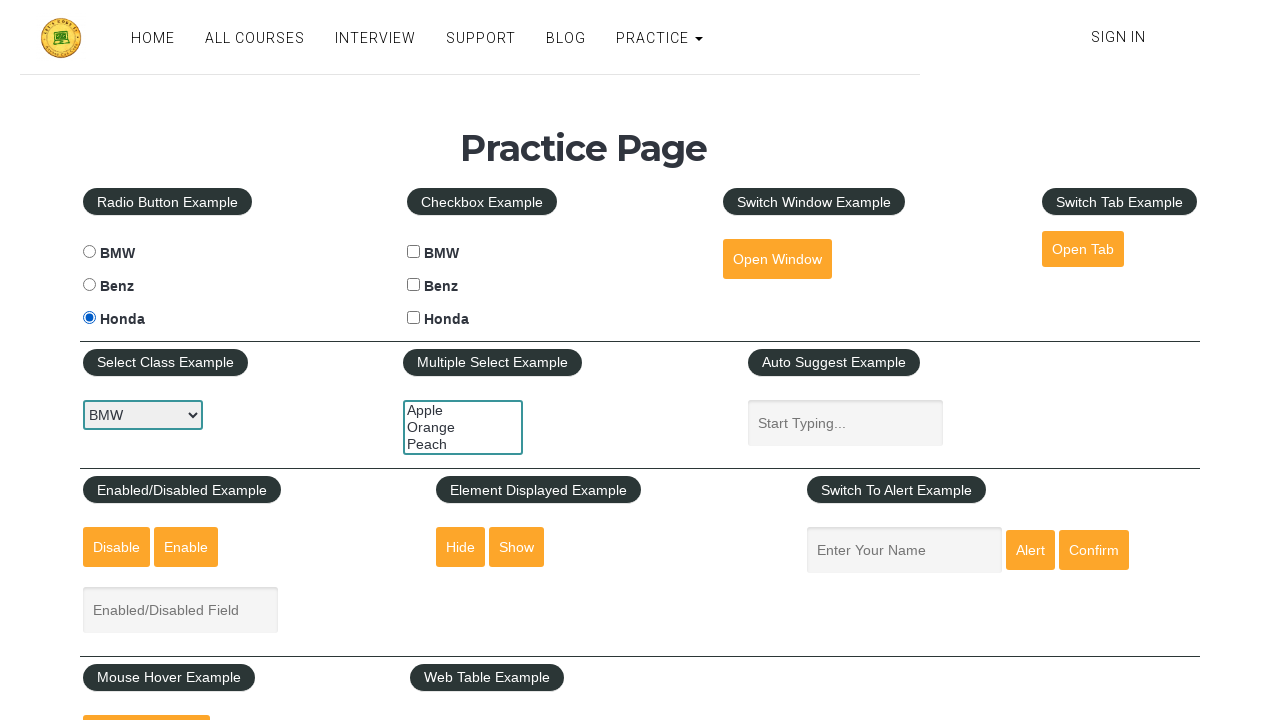